Navigates to Trendyol homepage and verifies the page loads successfully

Starting URL: https://trendyol.com

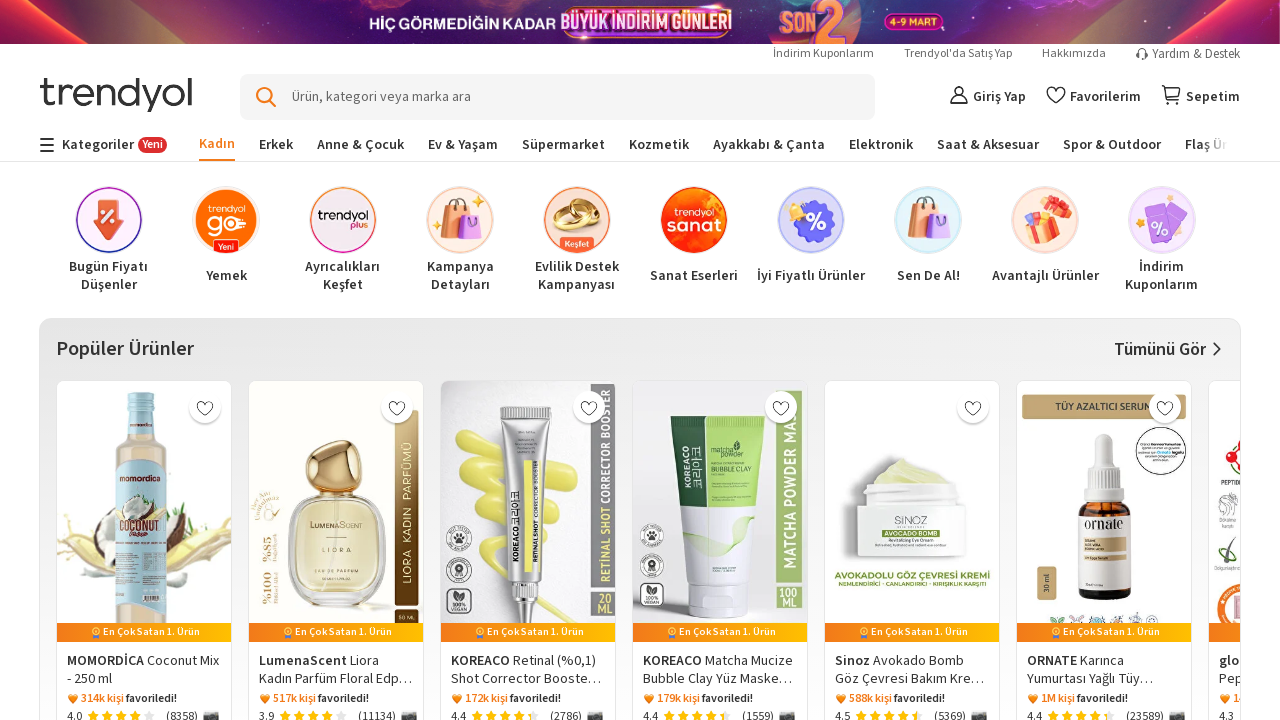

Waited for page DOM to fully load
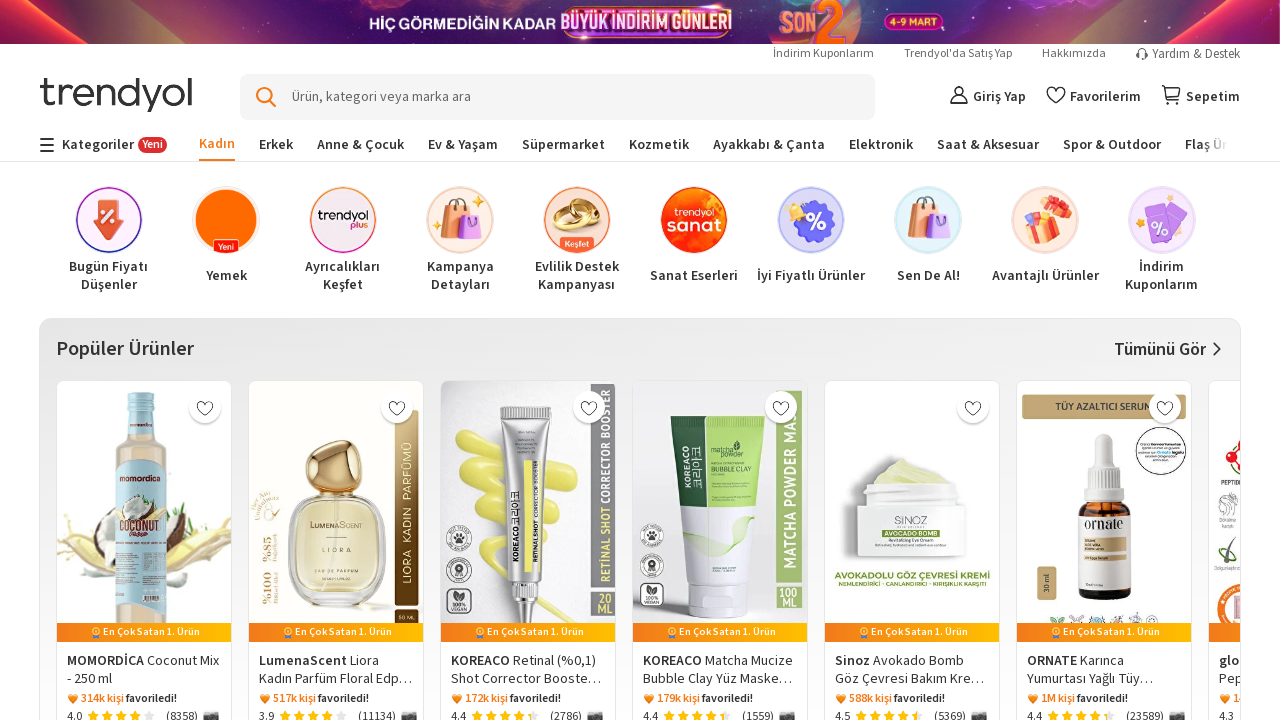

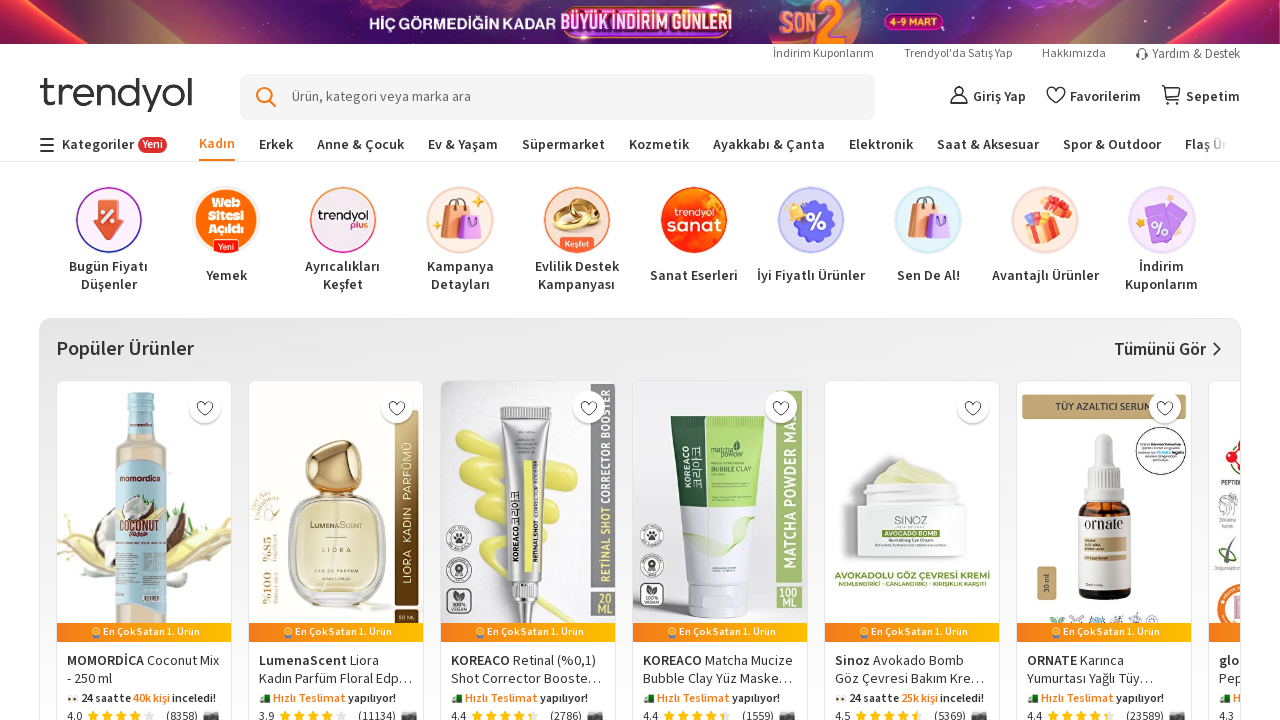